Tests dropdown menu by clicking the dropdown button and selecting the autocomplete option

Starting URL: https://formy-project.herokuapp.com/dropdown

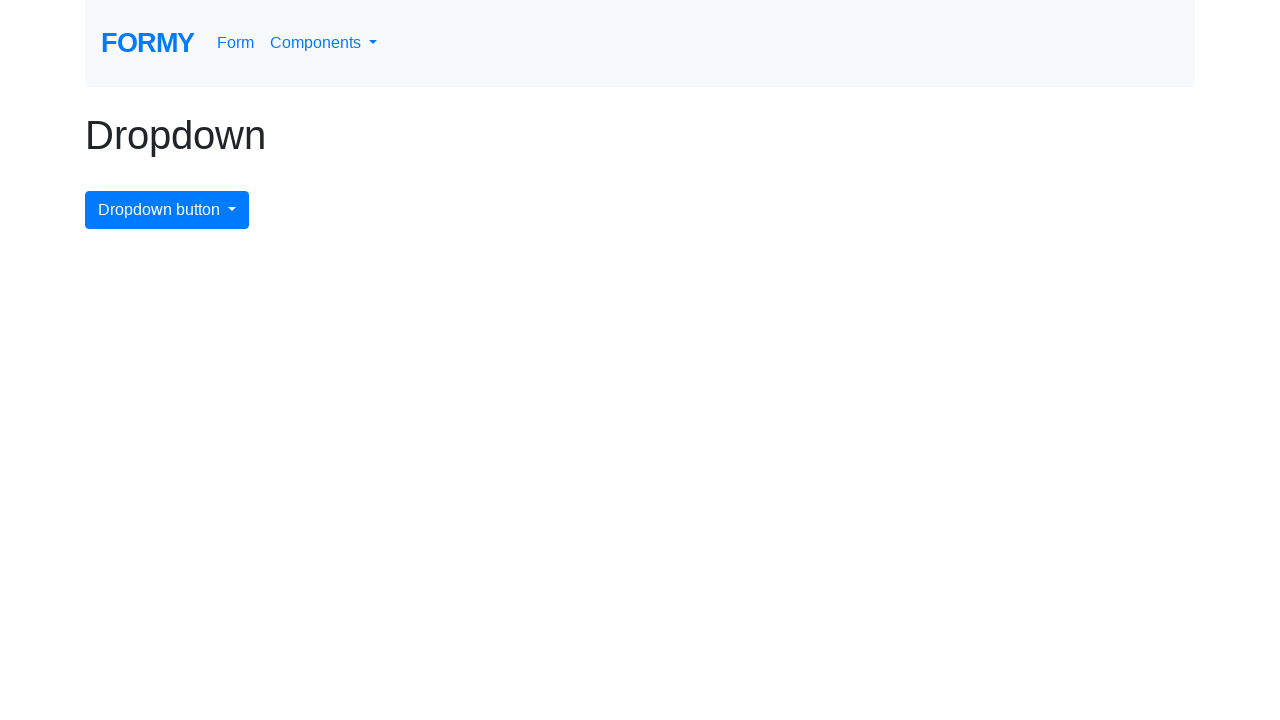

Clicked dropdown button to open menu at (167, 210) on #dropdownMenuButton
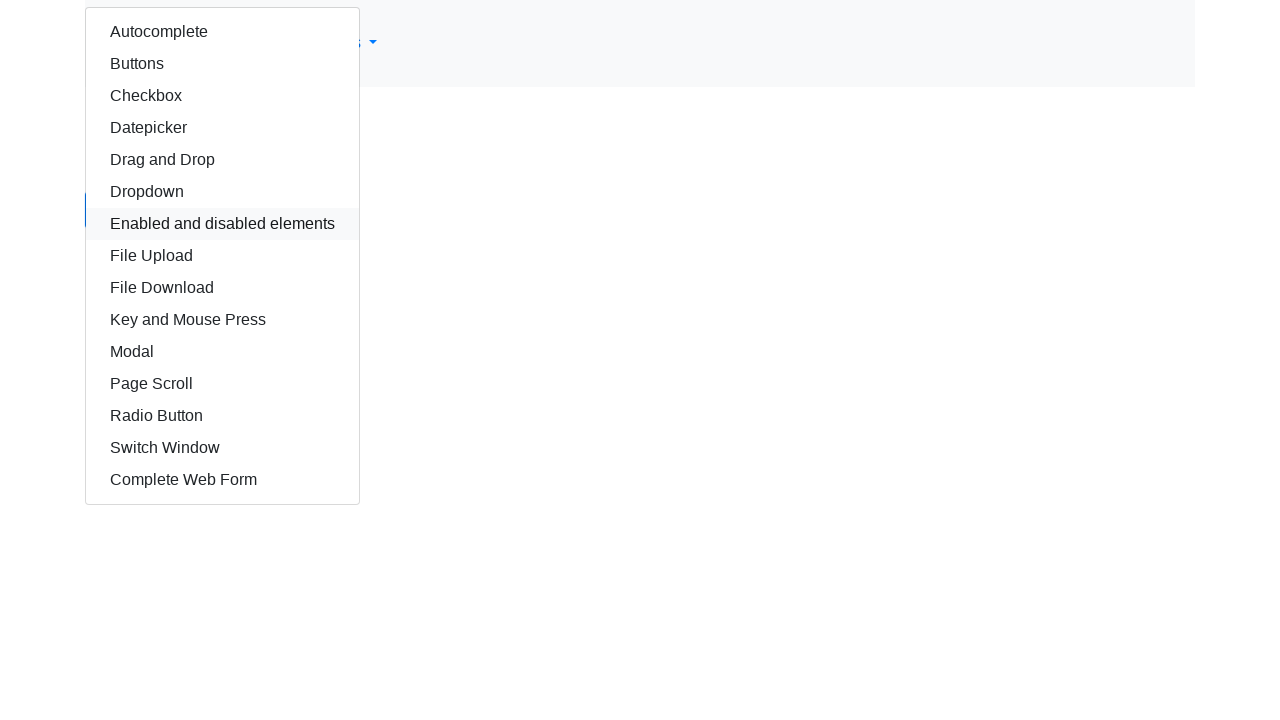

Clicked autocomplete option from dropdown menu at (222, 32) on #autocomplete
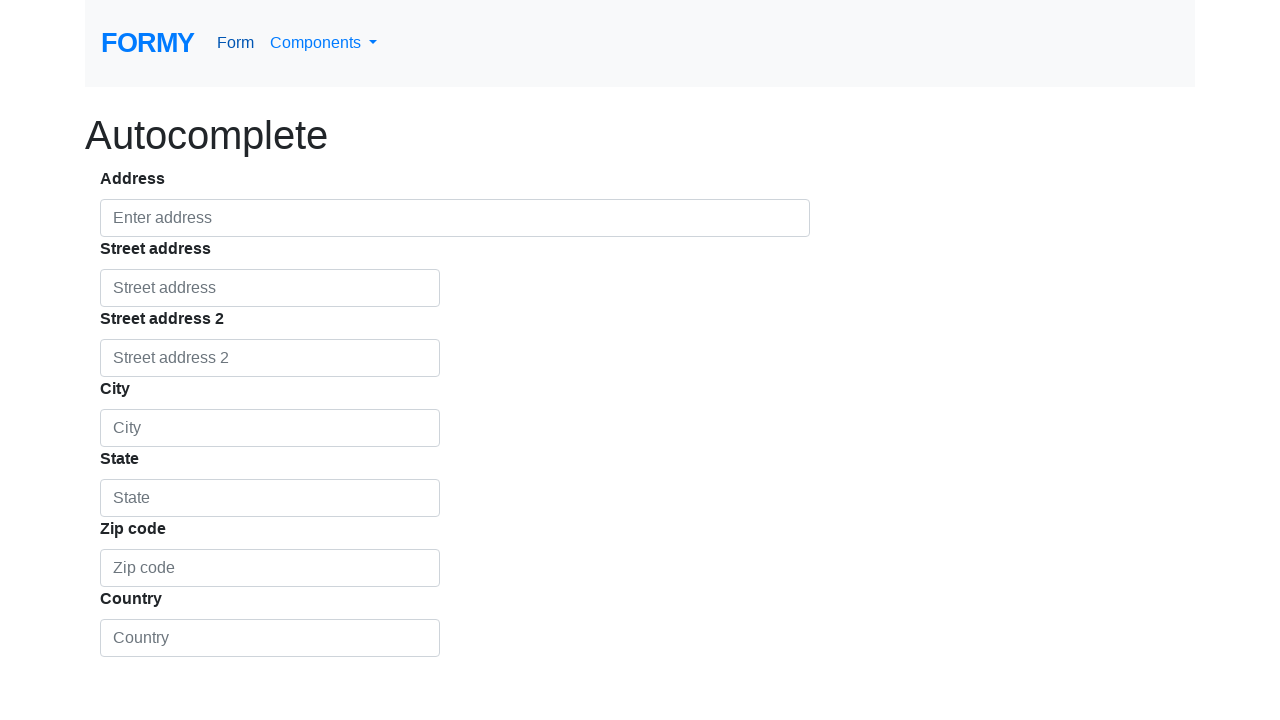

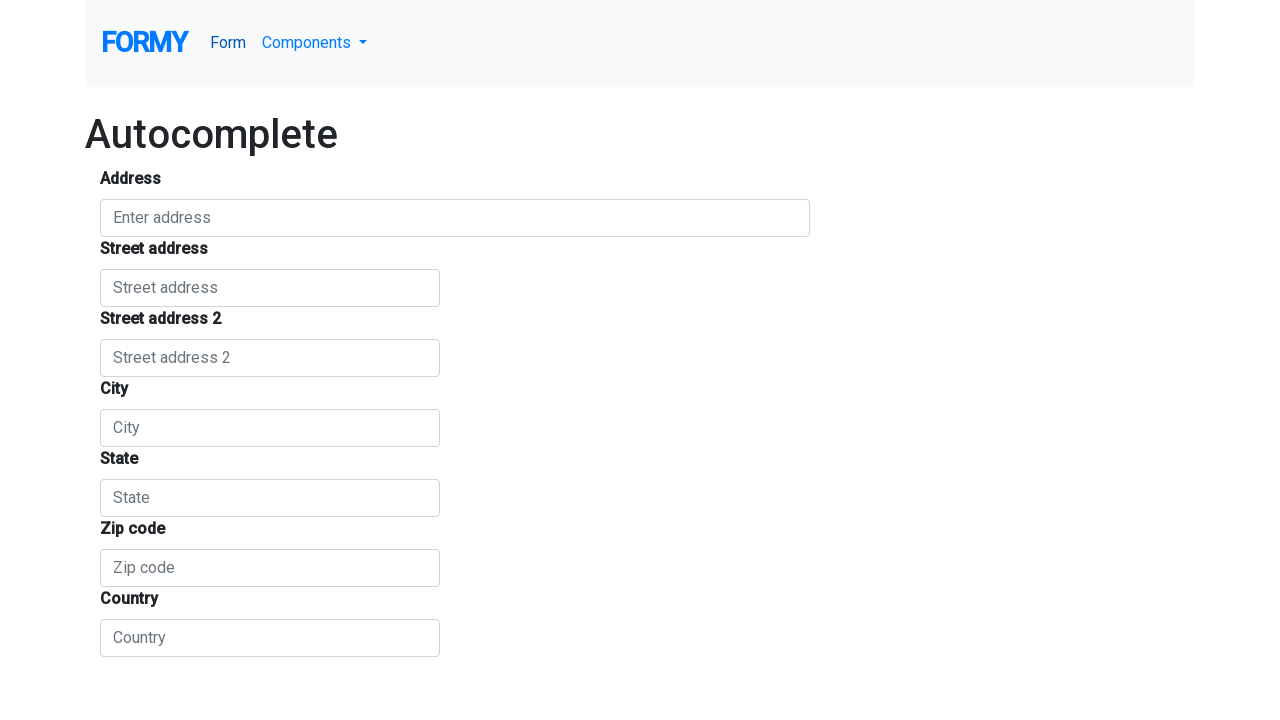